Tests dynamic content loading by clicking a start button and waiting for the loading indicator to disappear, then verifying the finish message is displayed.

Starting URL: https://the-internet.herokuapp.com/dynamic_loading/2

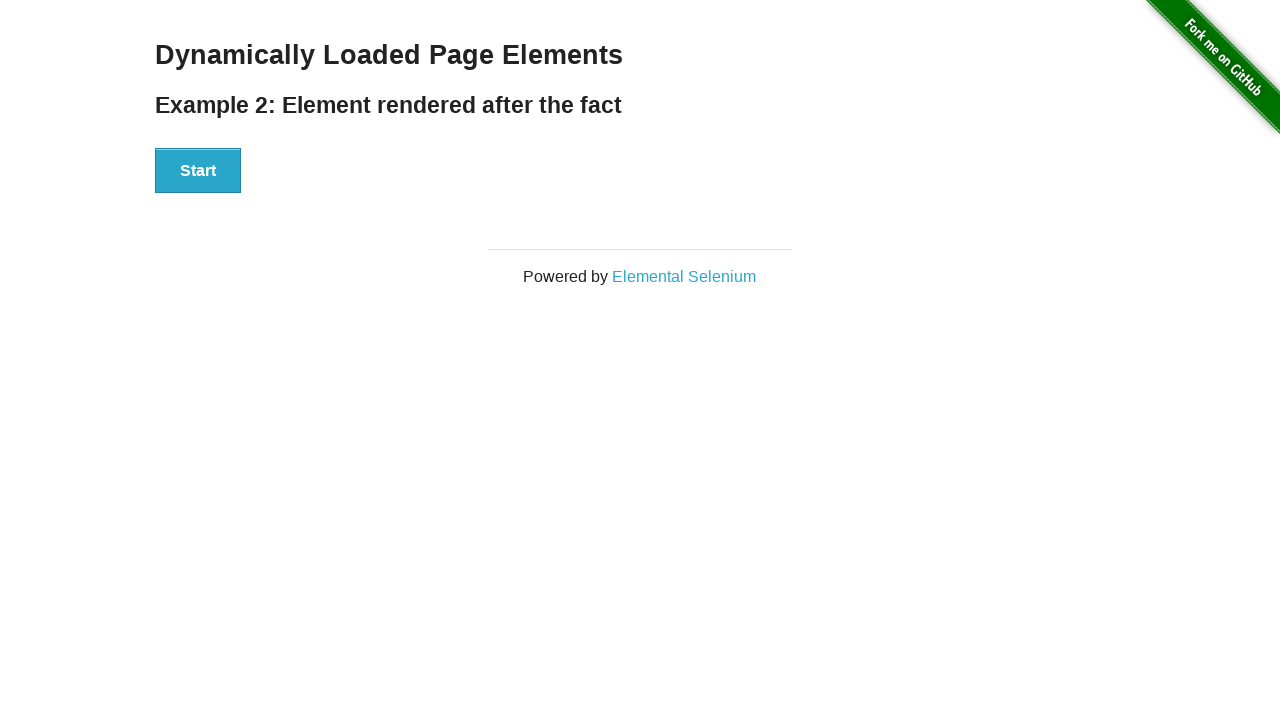

Clicked start button to trigger dynamic loading at (198, 171) on #start button
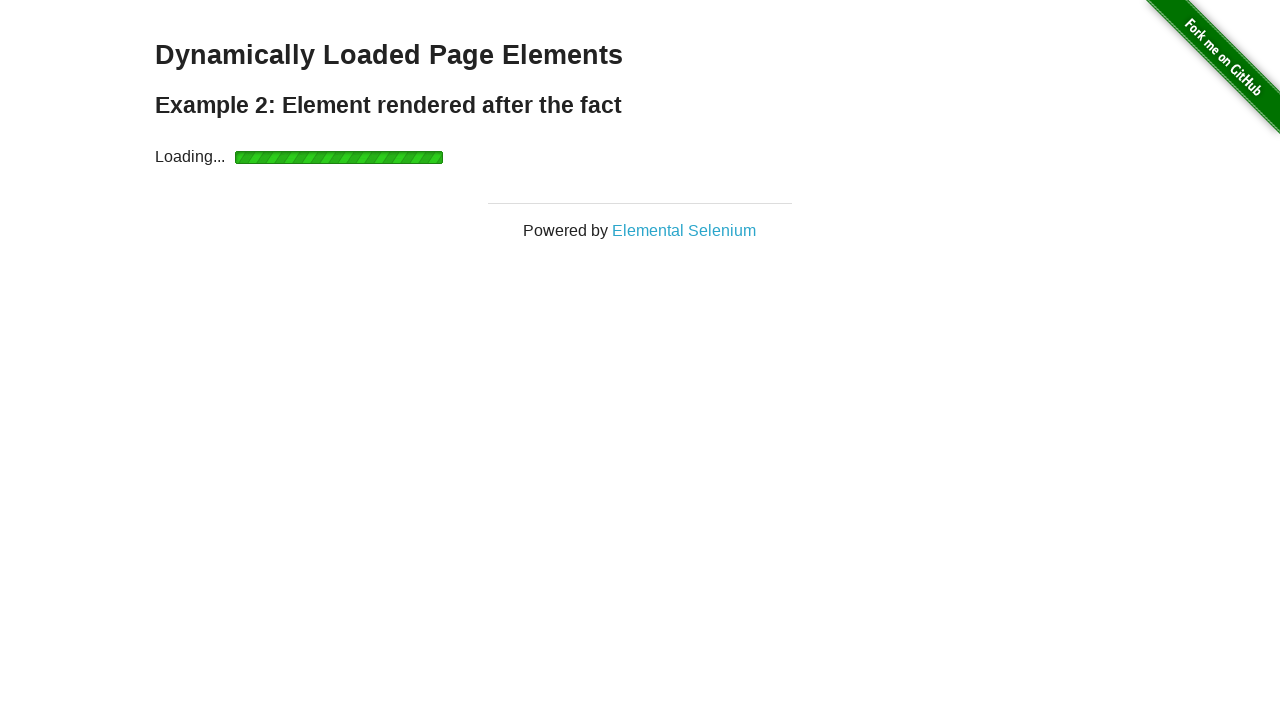

Loading indicator disappeared
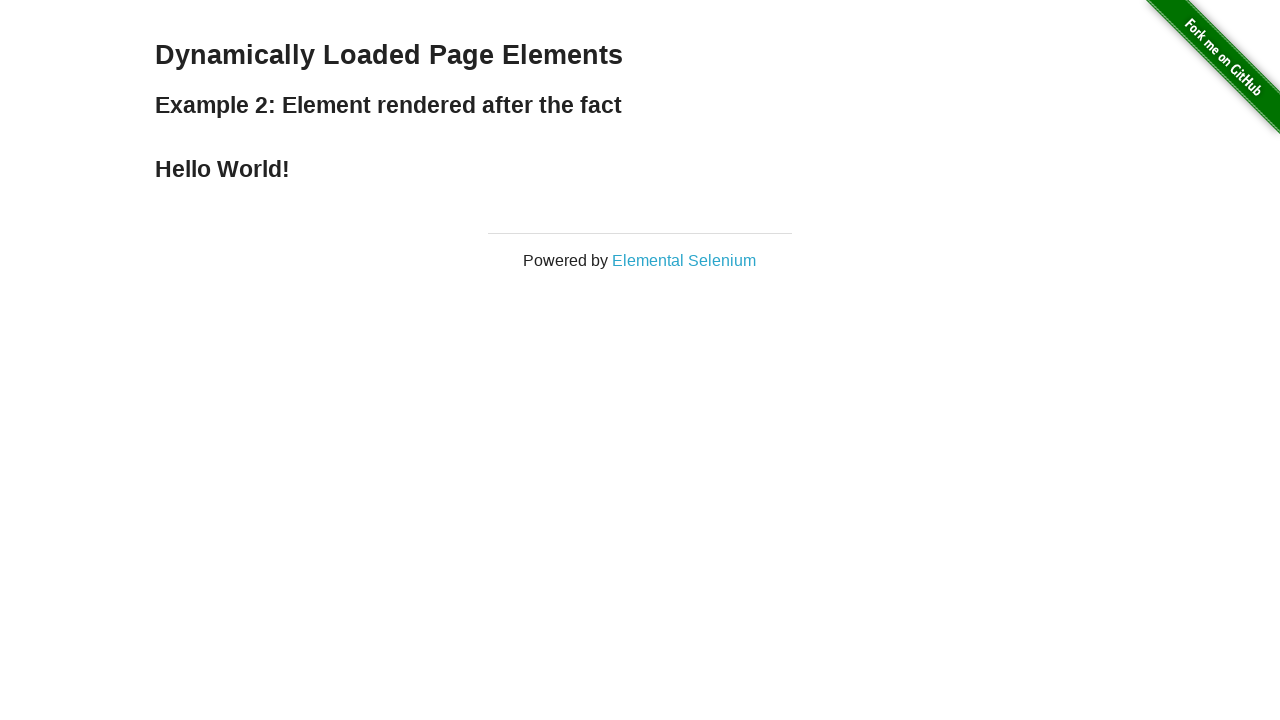

Finish message appeared
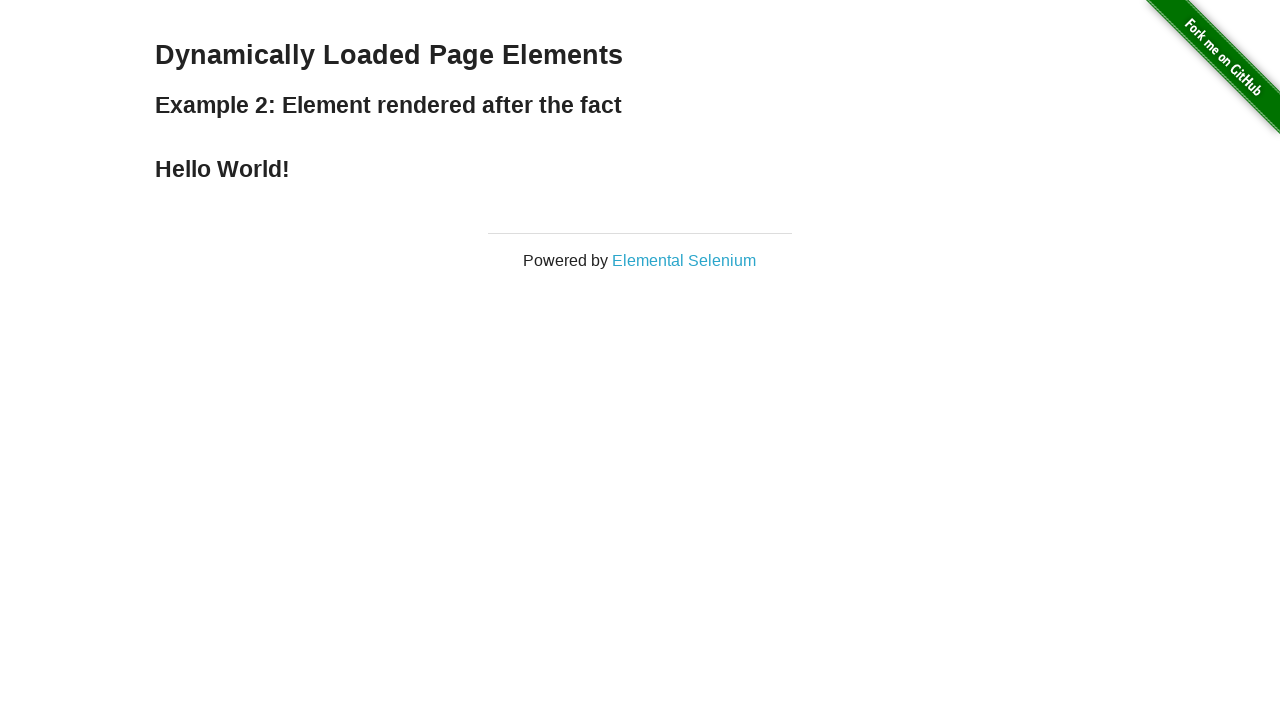

Extracted finish text: 'Hello World!'
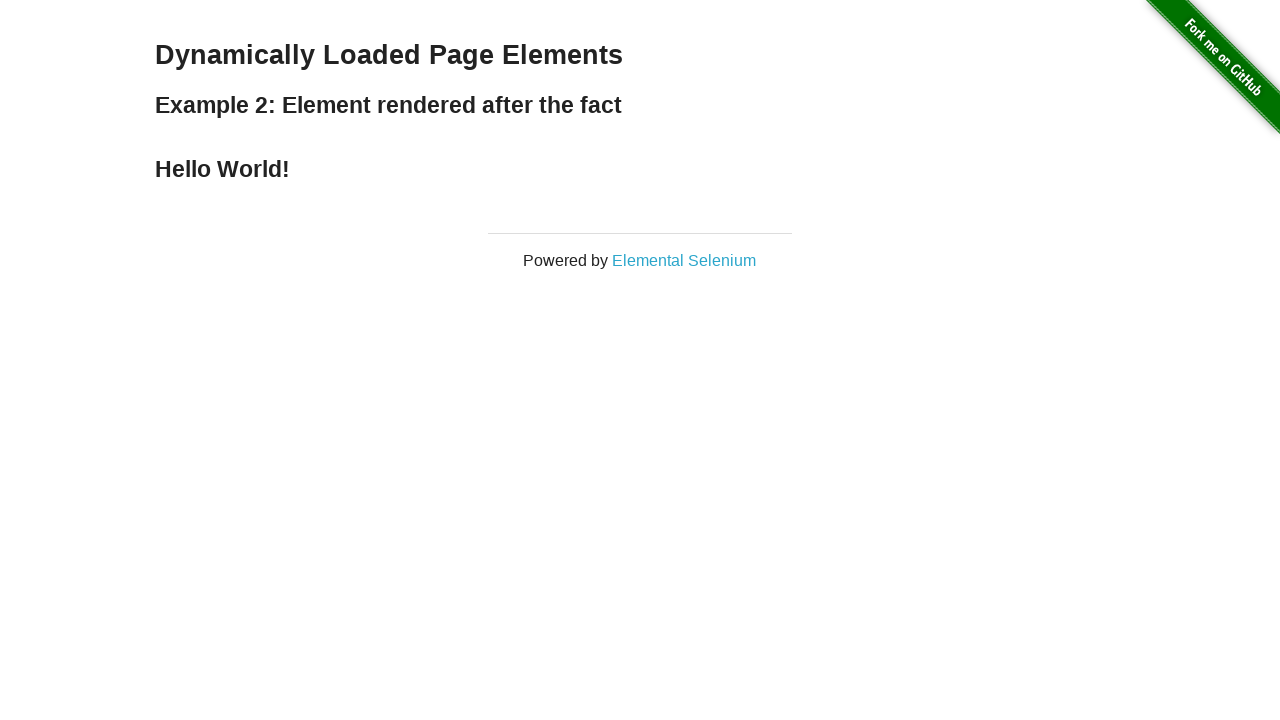

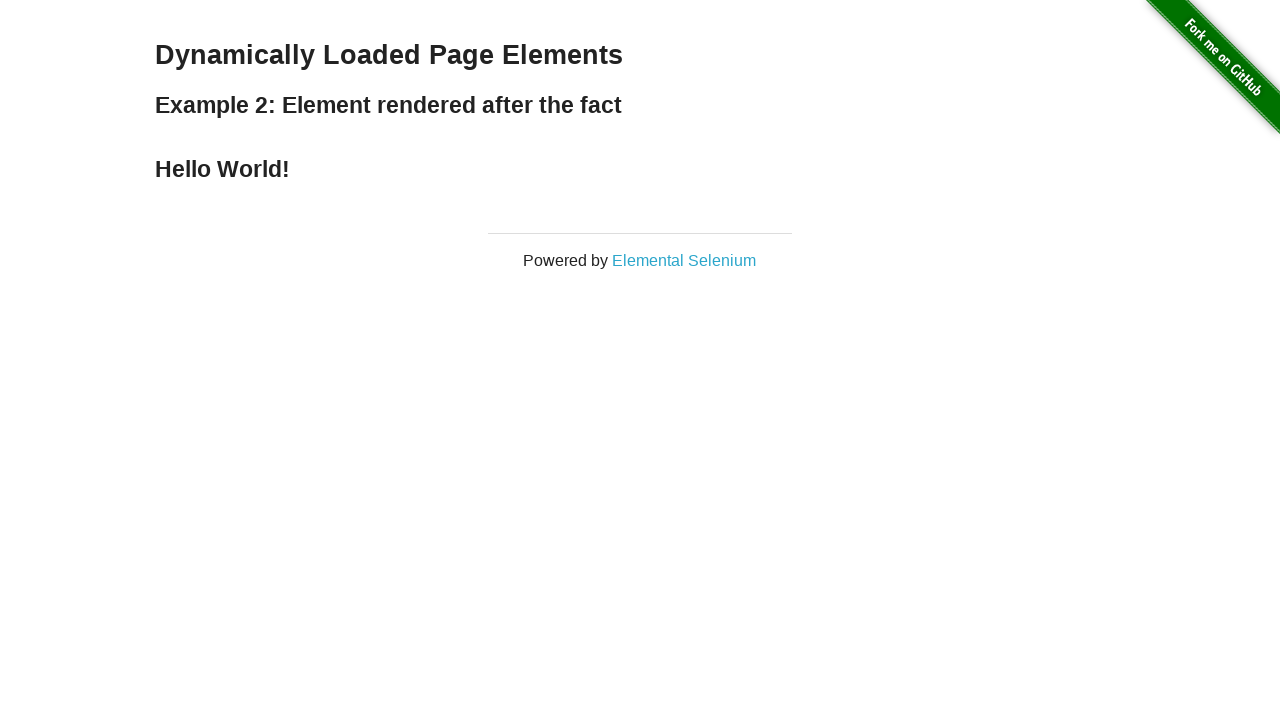